Demonstrates text selection using keyboard shortcuts by navigating to a form, entering text in a username field, and using Ctrl+A to select all text

Starting URL: https://the-internet.herokuapp.com/

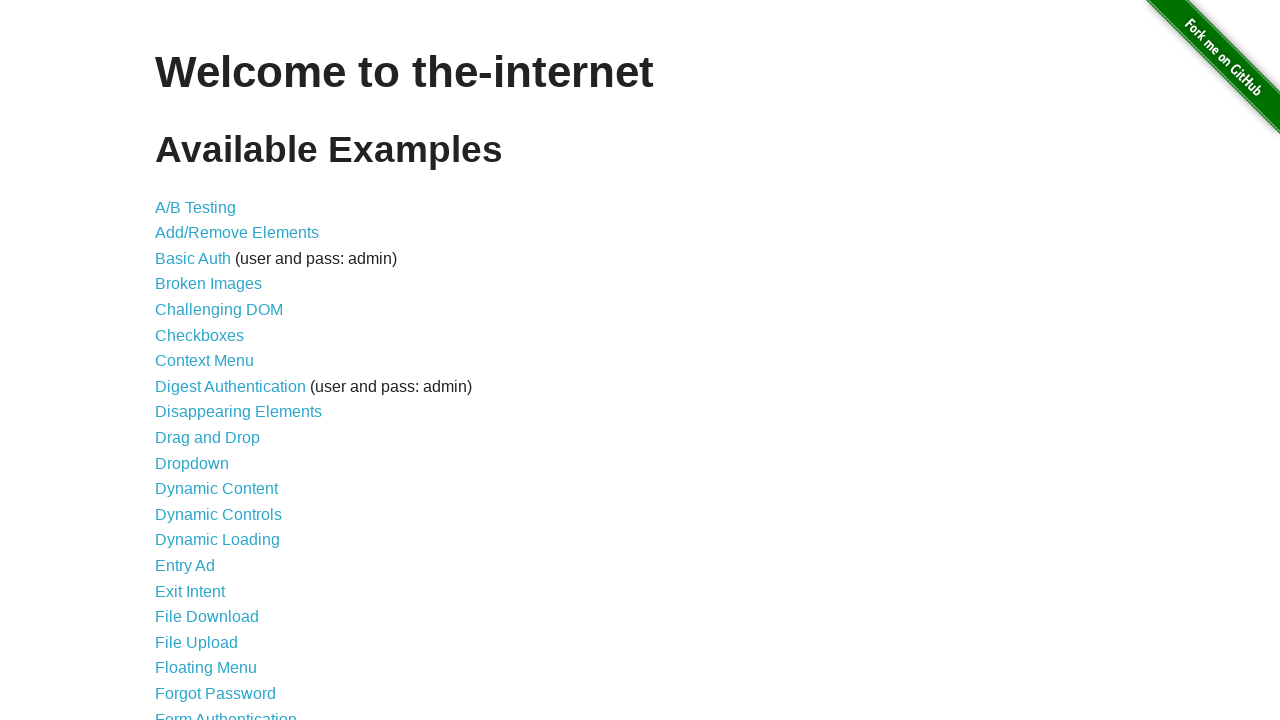

Clicked on Form Authentication link at (226, 712) on text=Form Authentication
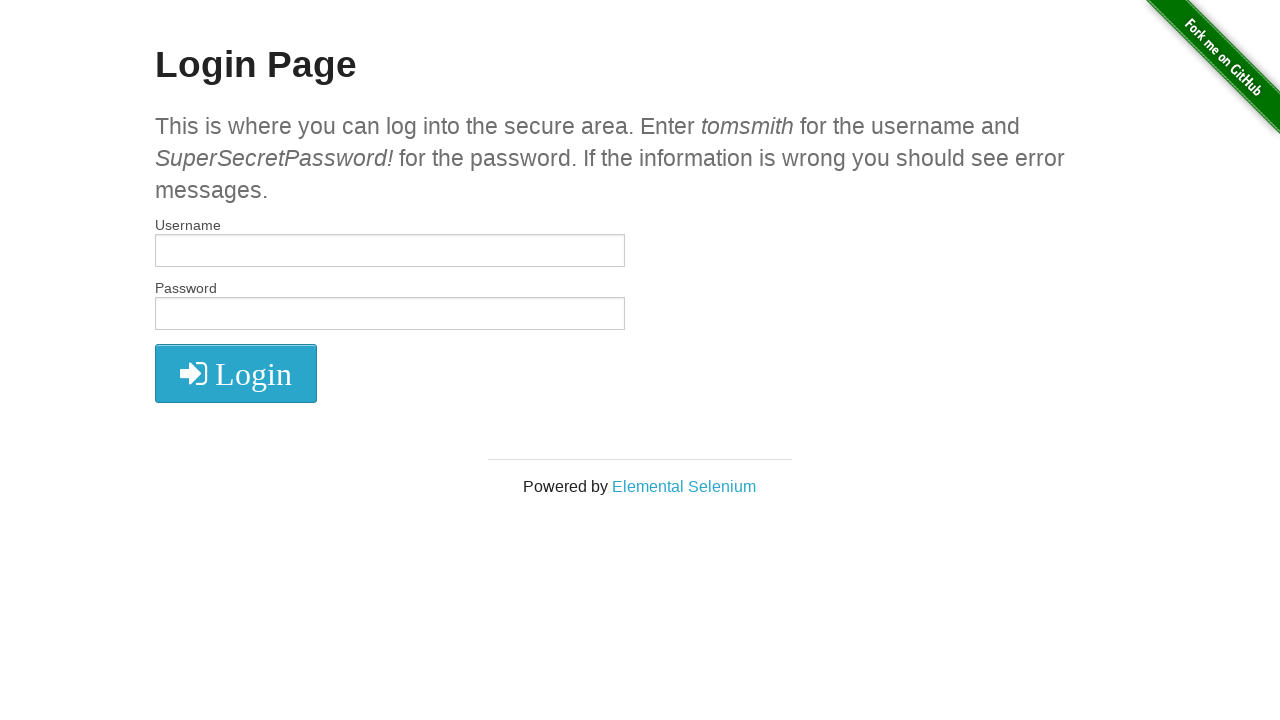

Filled username field with 'tomsmith' on #username
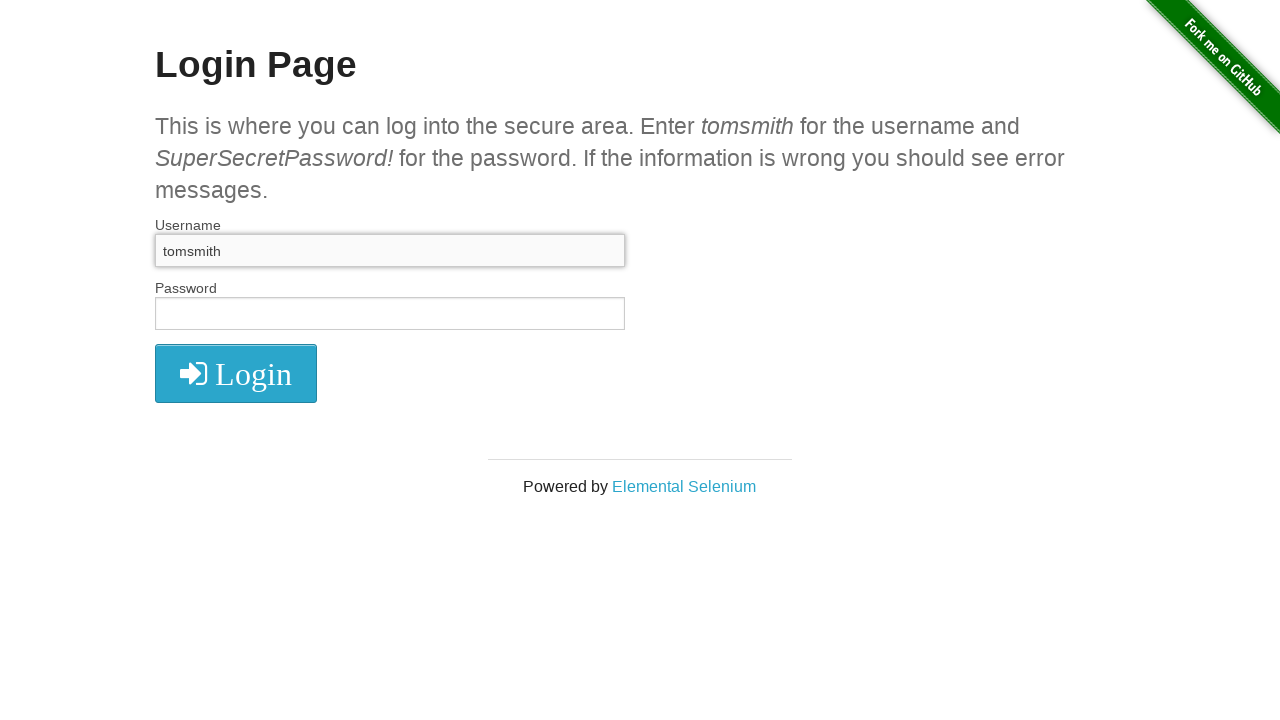

Selected all text in username field using Ctrl+A keyboard shortcut on #username
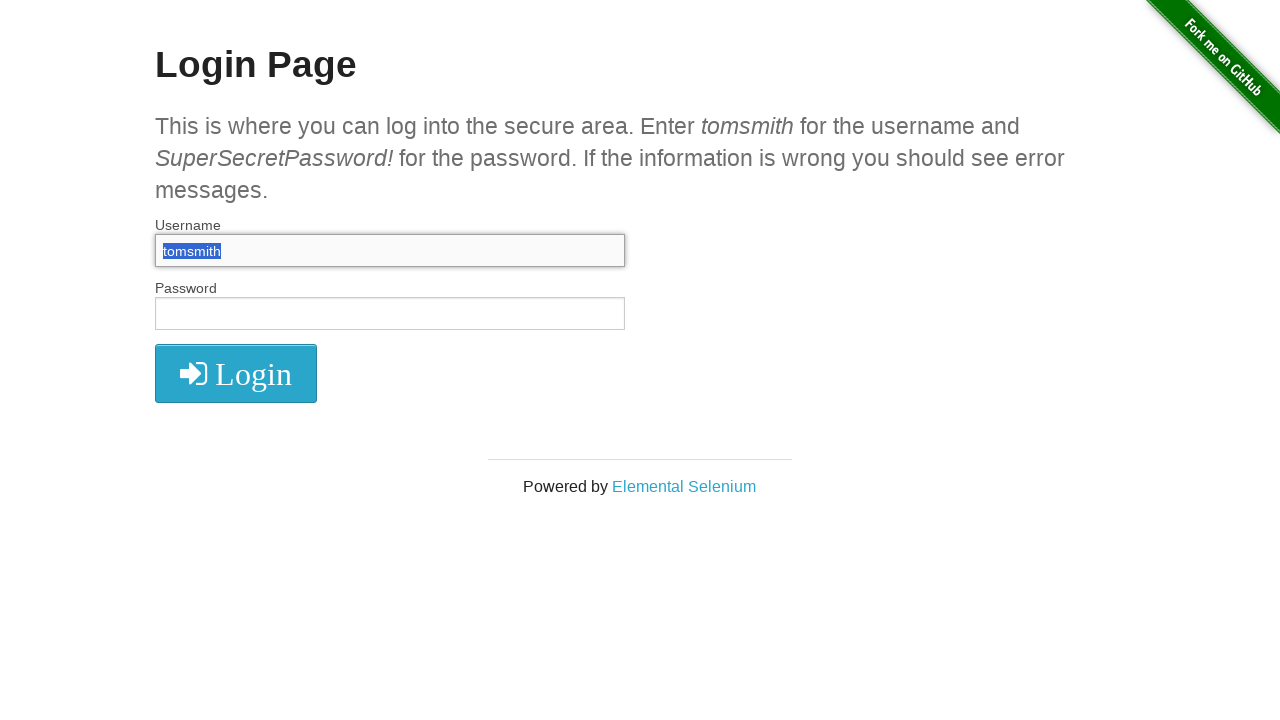

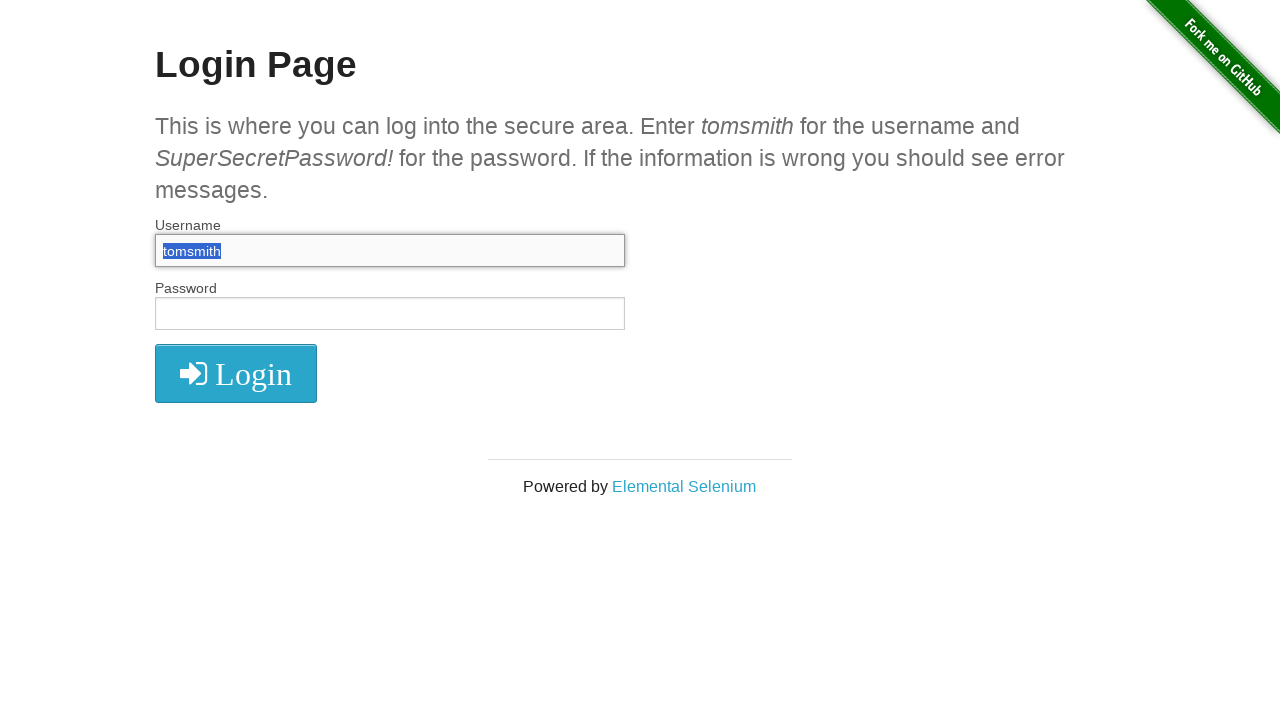